Tests E-Prime checker with various forms of "be" verb

Starting URL: https://www.exploratorytestingacademy.com/app/

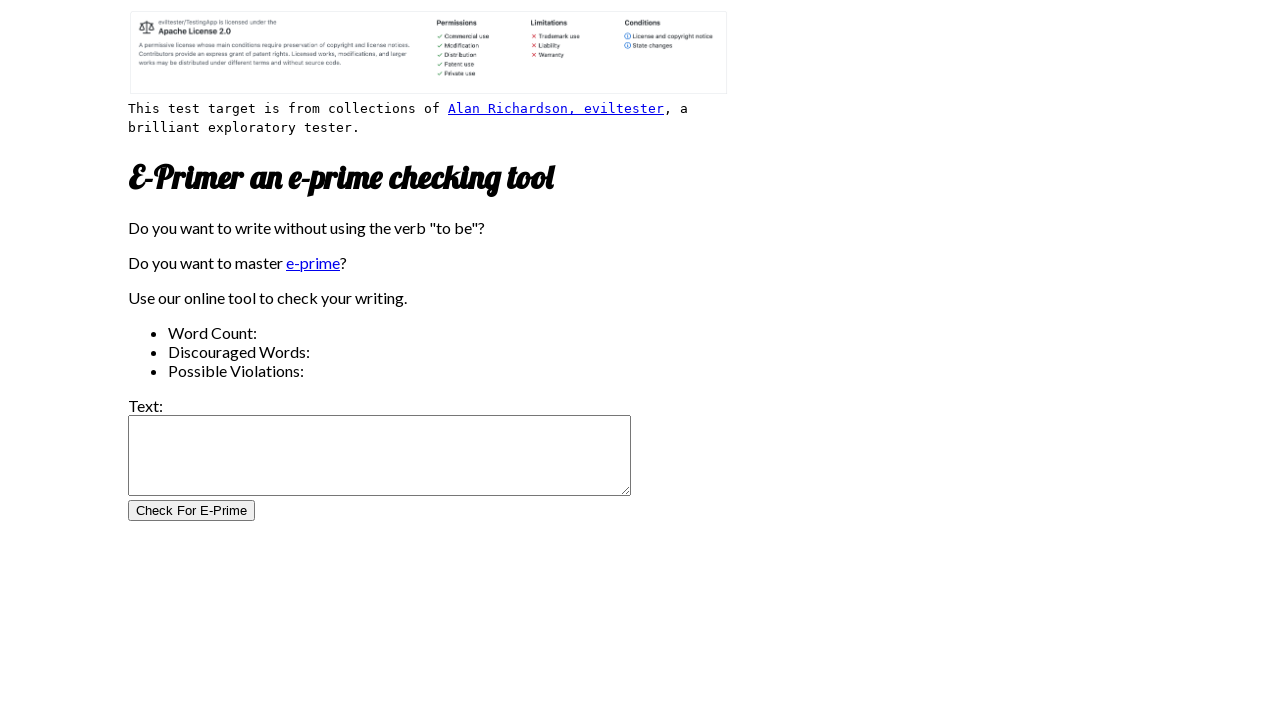

Filled input field with various forms of 'be' verb on #inputtext
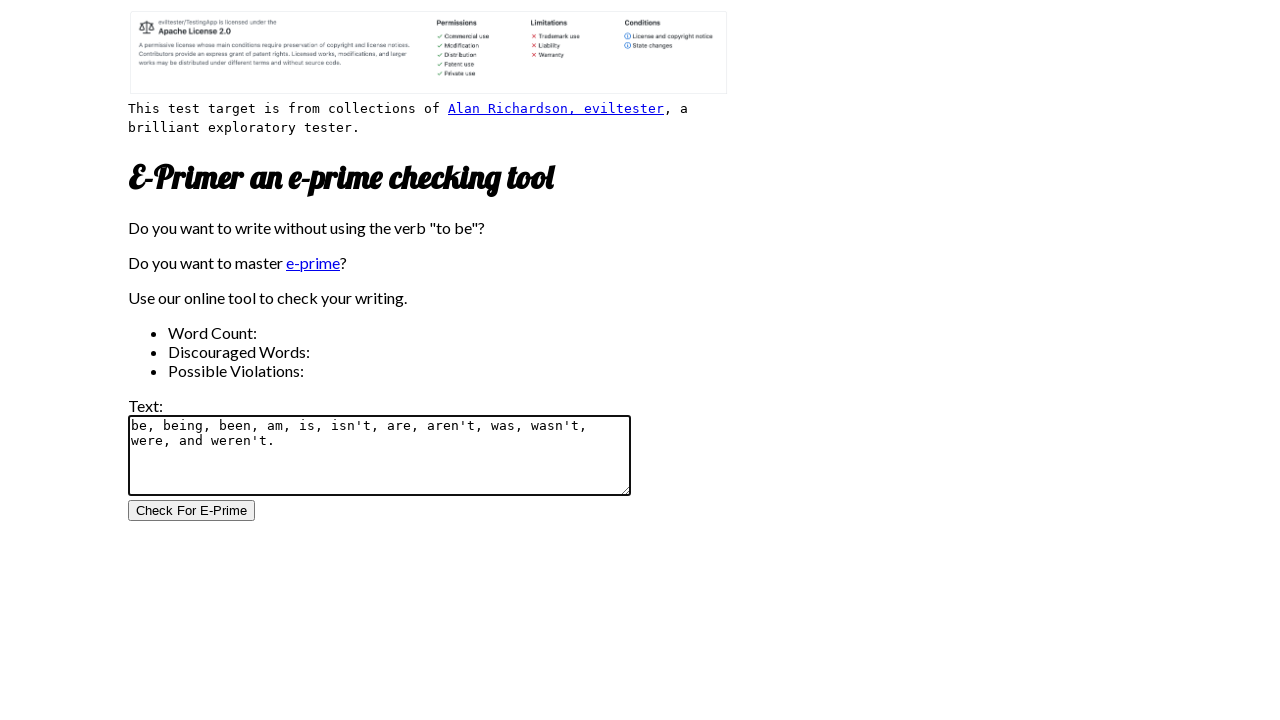

Clicked Check for E-Prime button at (192, 511) on #CheckForEPrimeButton
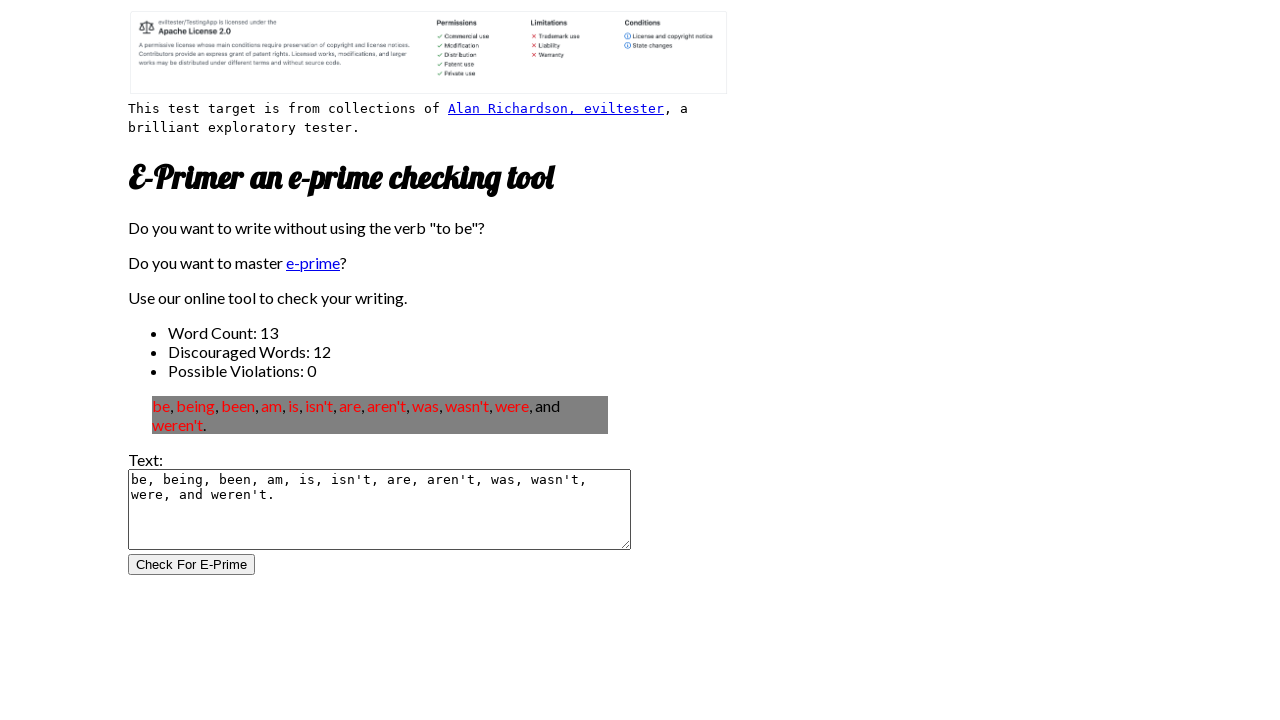

Word count selector loaded
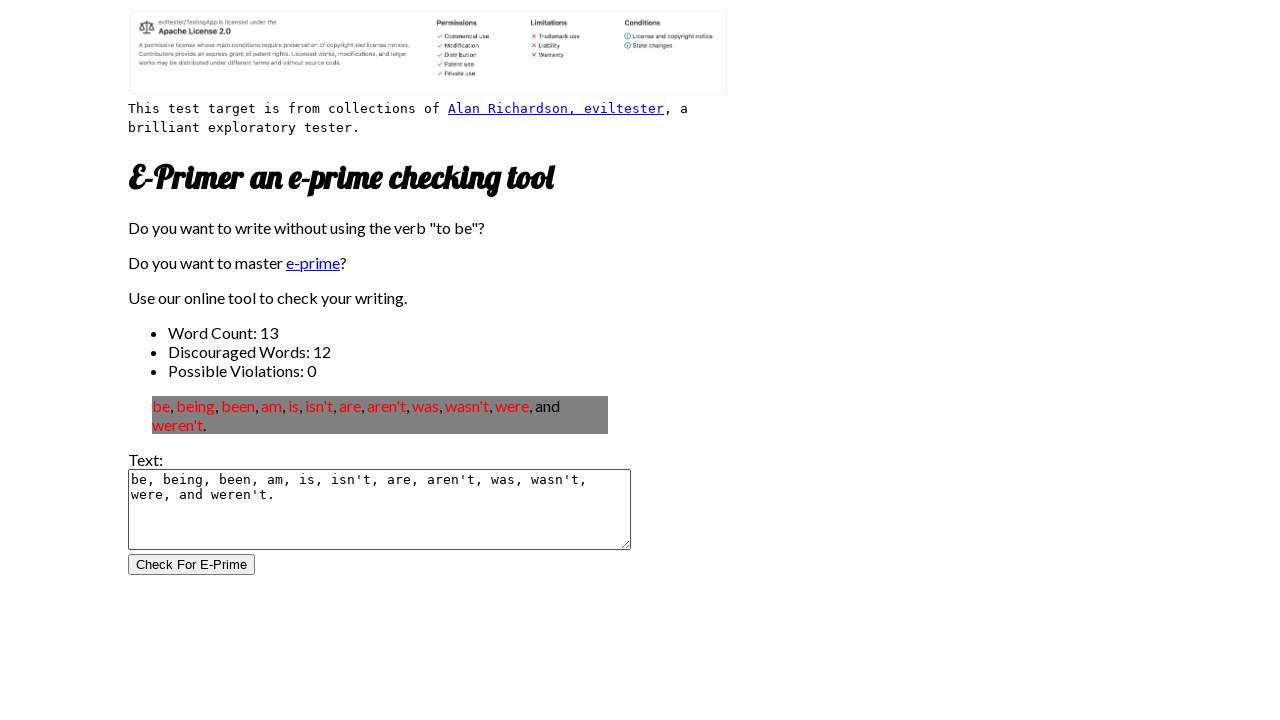

Verified word count is 13
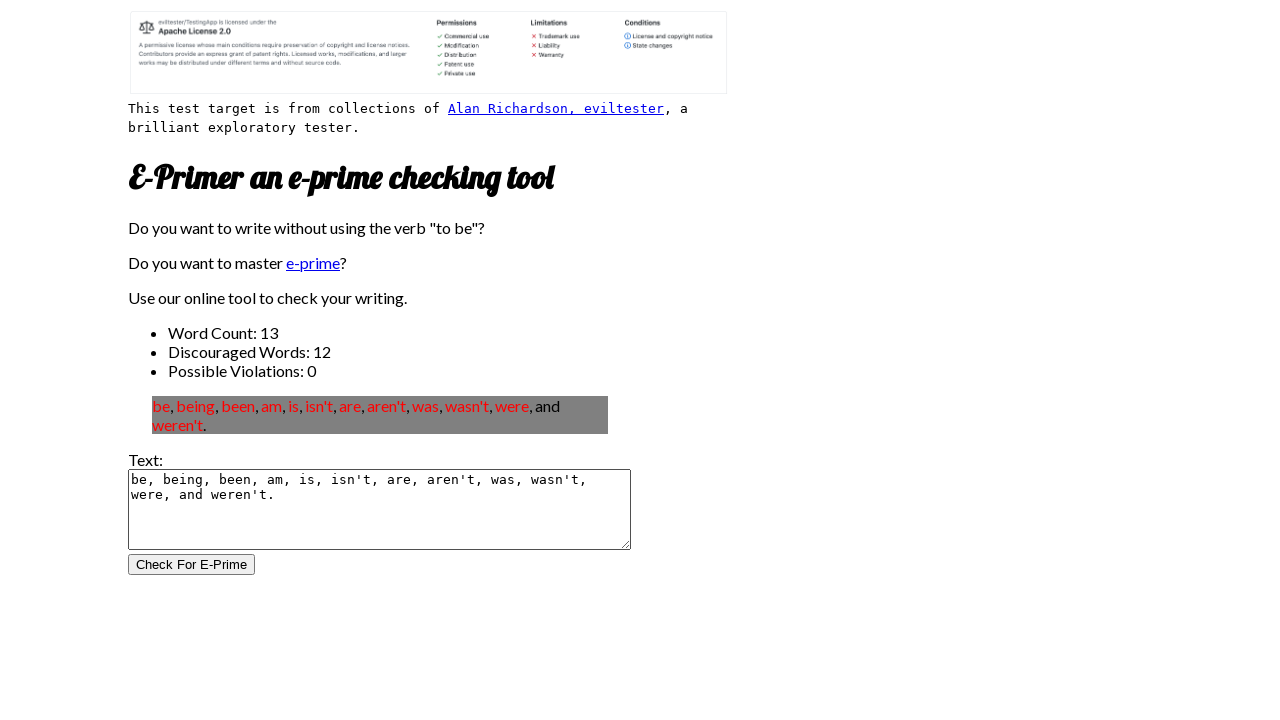

Verified discouraged word count is 12
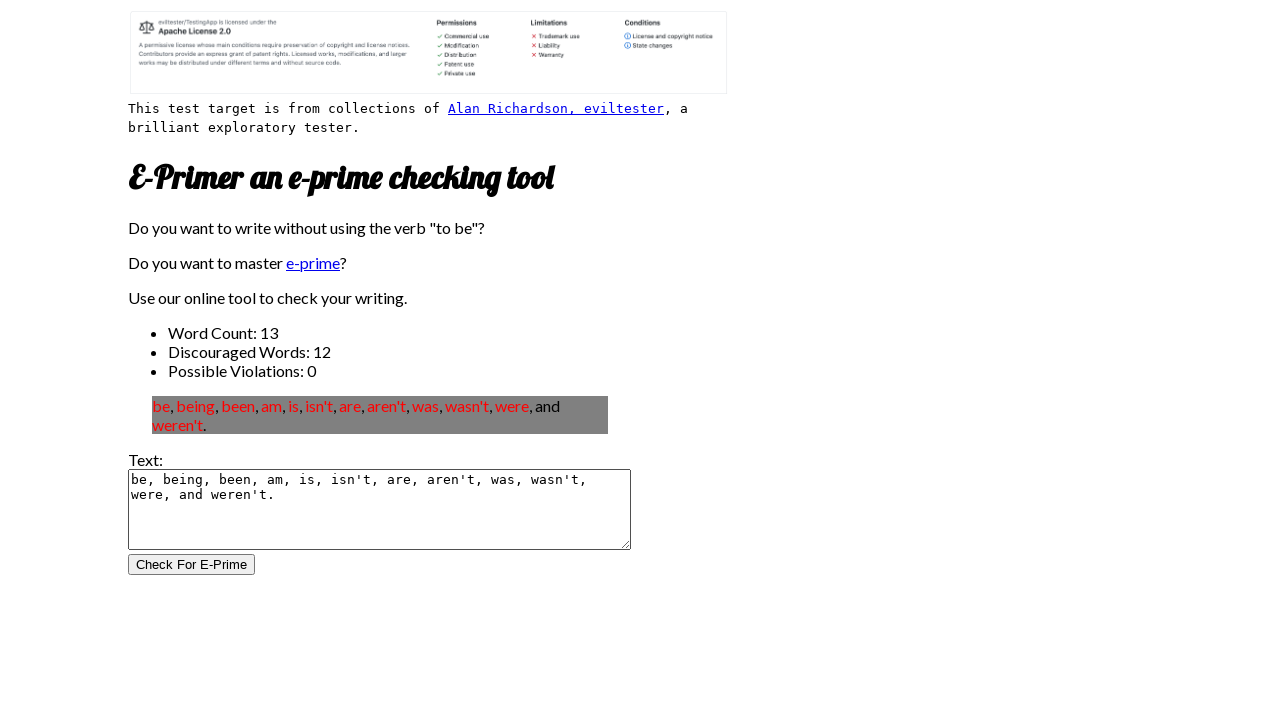

Verified possible violation count is 0
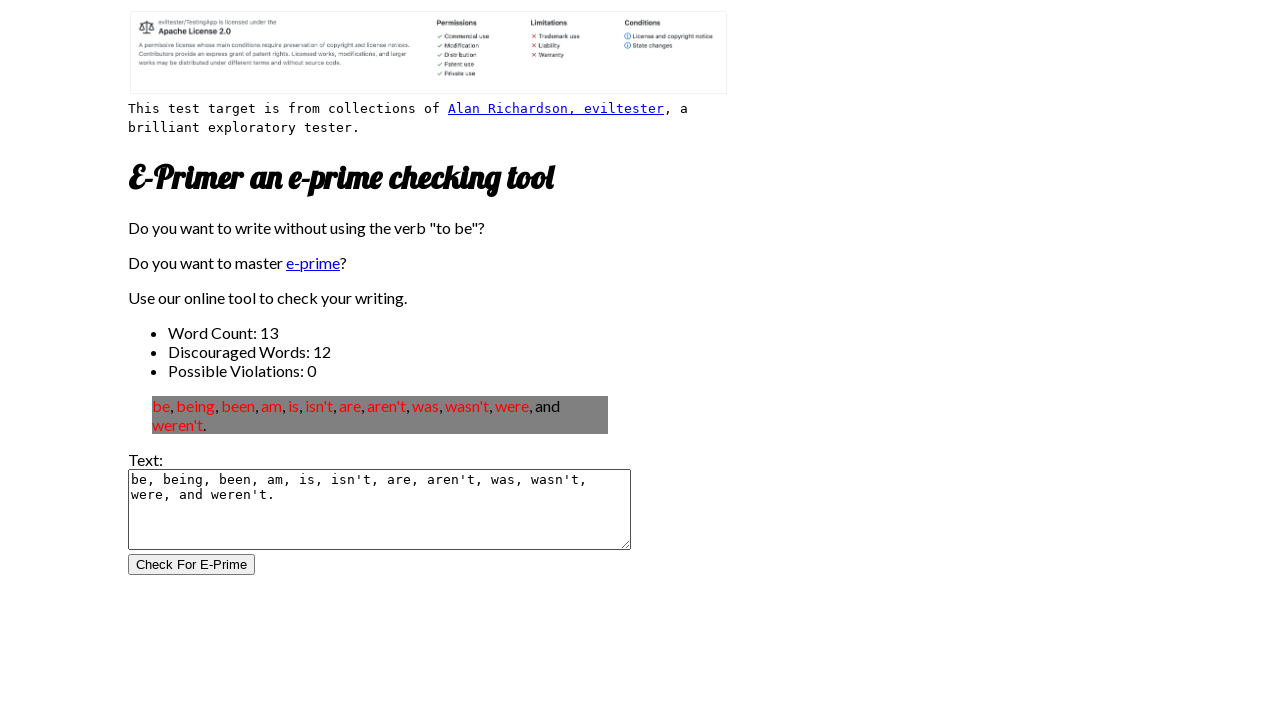

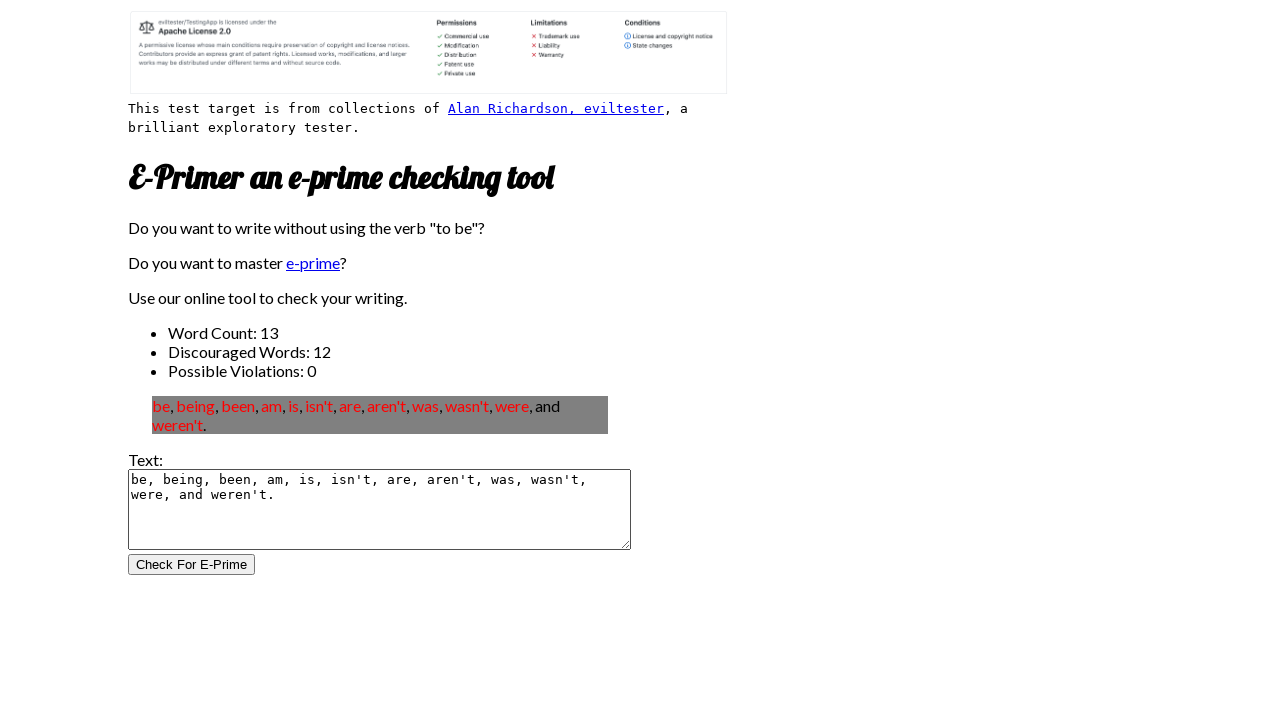